Tests radio button functionality on DemoQA by navigating to the Elements section, selecting the Radio Button menu, and verifying that clicking "Yes" and "Impressive" radio buttons displays the correct selection messages.

Starting URL: https://demoqa.com/

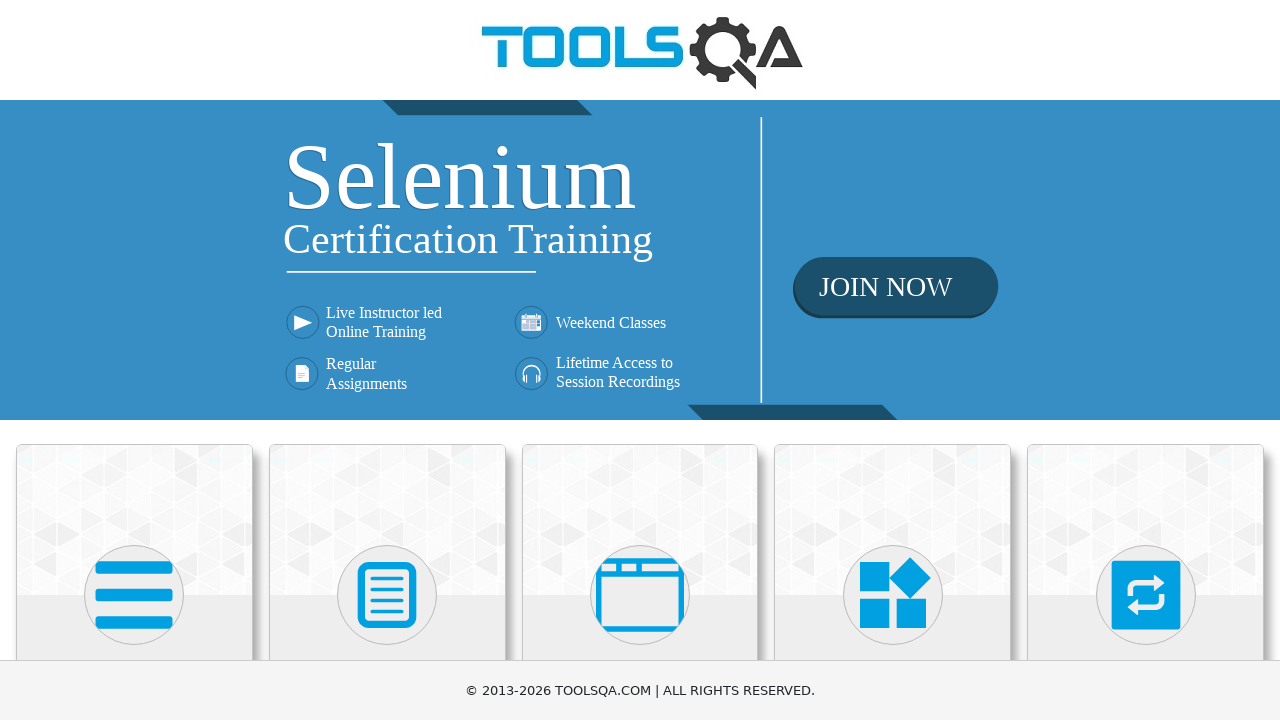

Clicked on Elements card on the homepage at (134, 360) on text=Elements
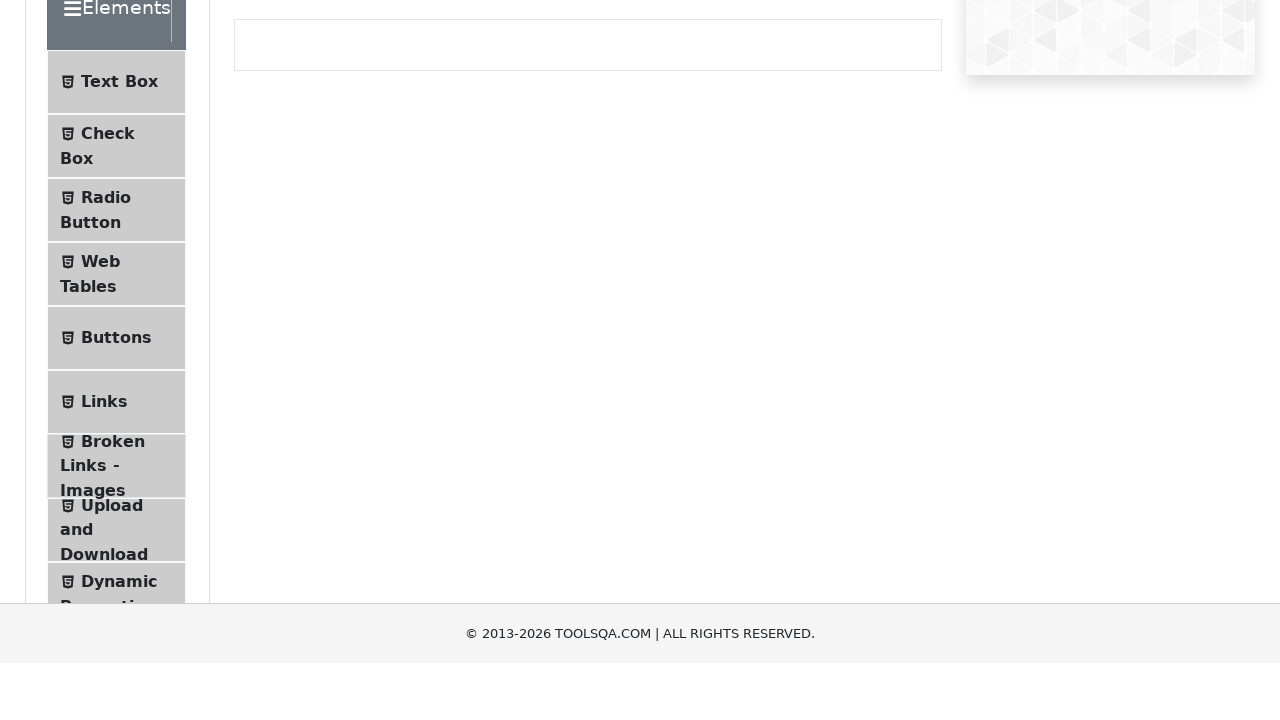

Clicked on Radio Button menu item in the sidebar at (106, 376) on text=Radio Button
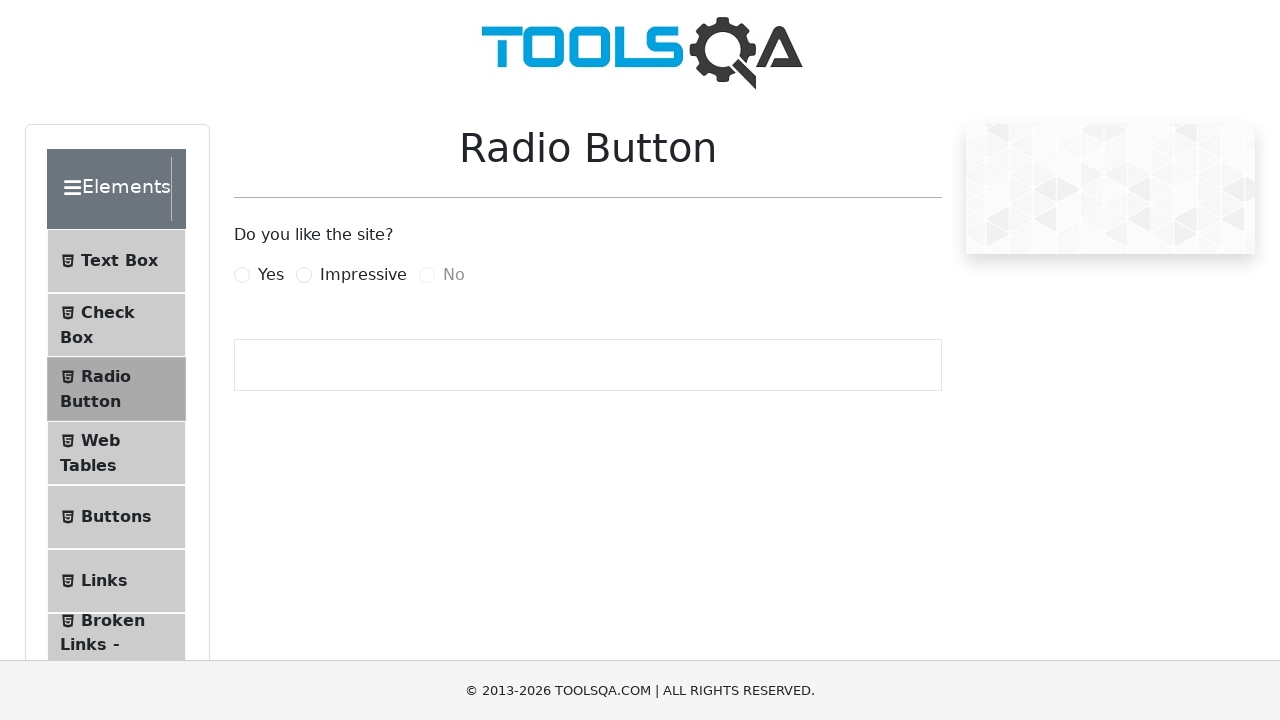

Radio button page loaded
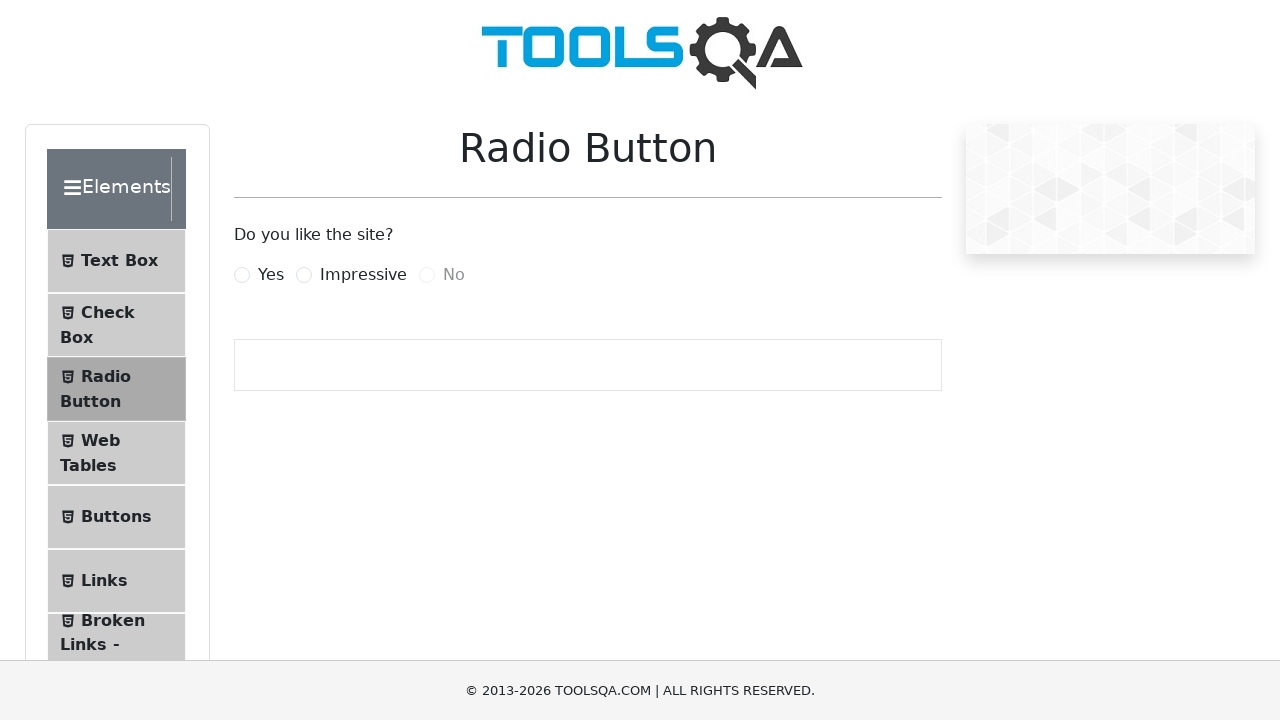

Clicked the 'Yes' radio button at (271, 275) on label[for='yesRadio']
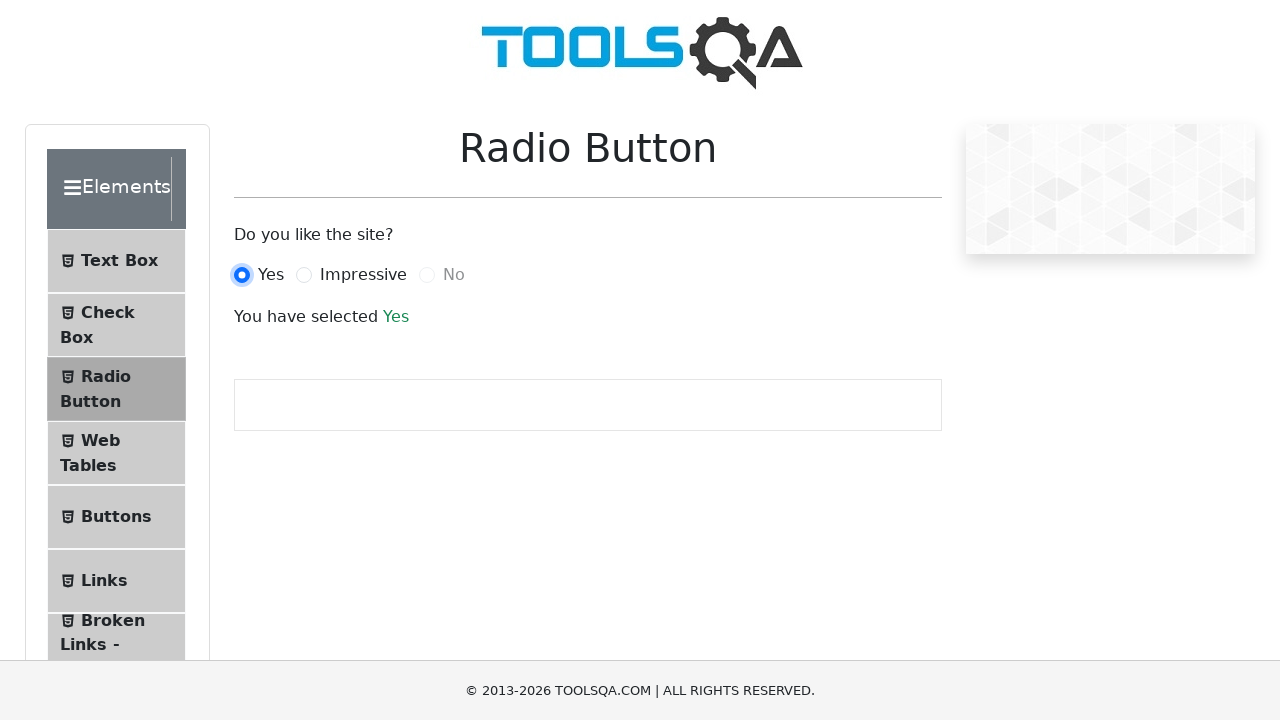

Success message element loaded after selecting 'Yes'
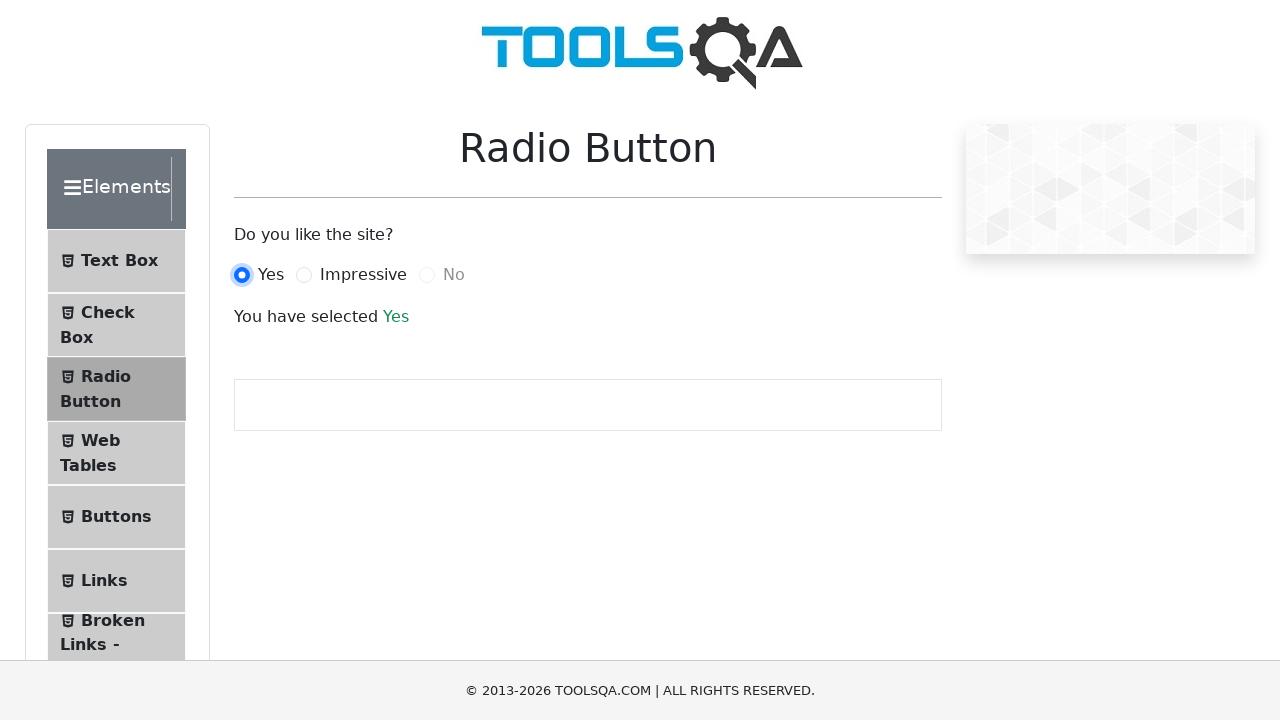

Retrieved success message: 'You have selected Yes'
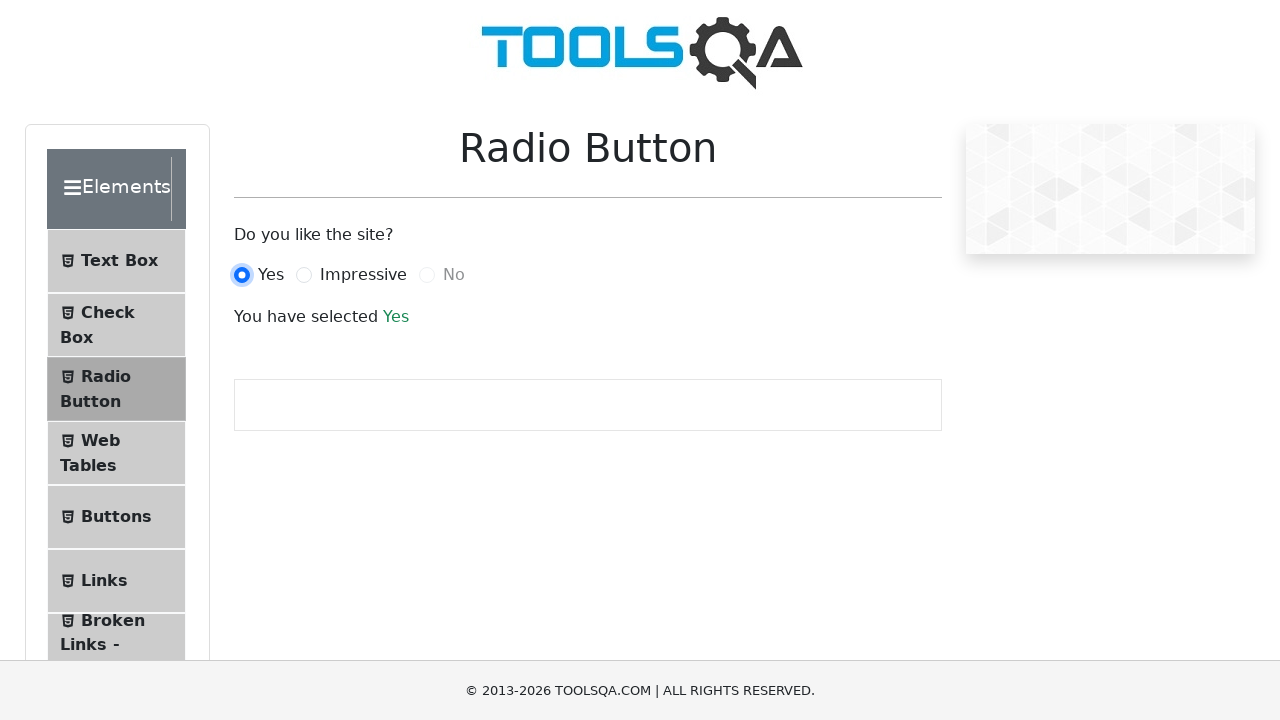

Assertion passed: 'Yes' radio button selection verified
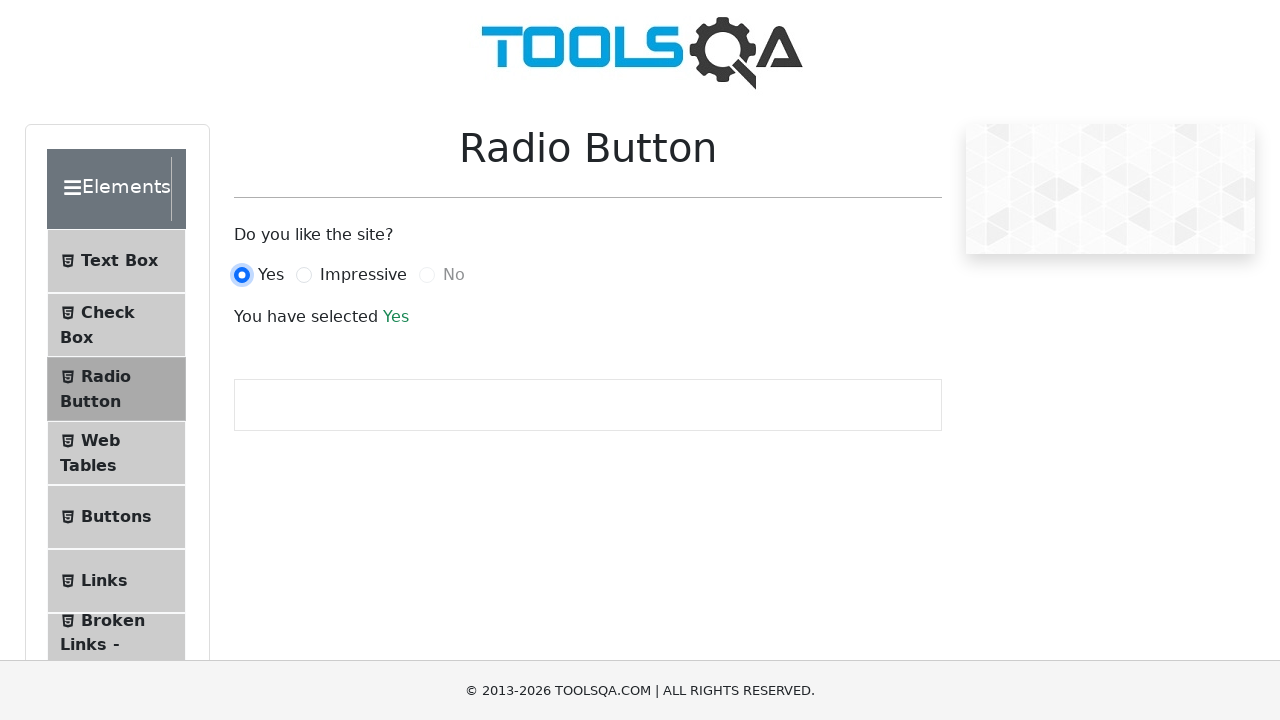

Clicked the 'Impressive' radio button at (363, 275) on label[for='impressiveRadio']
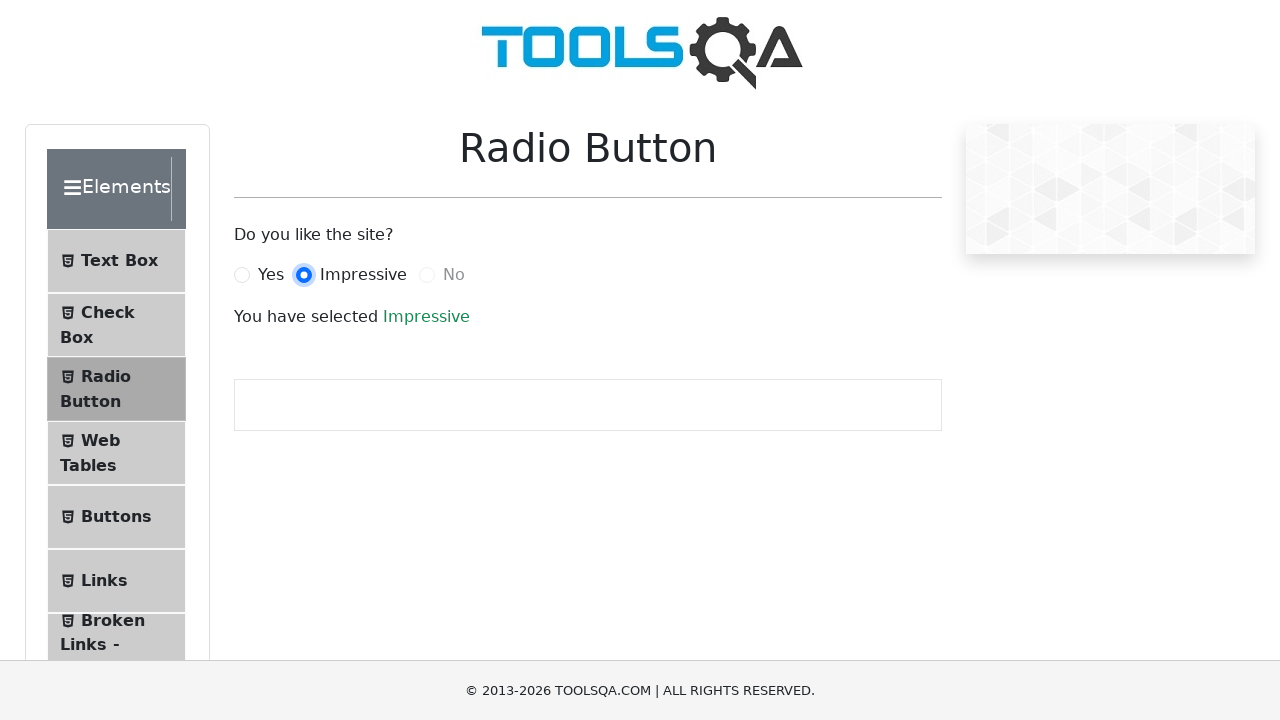

Retrieved success message: 'You have selected Impressive'
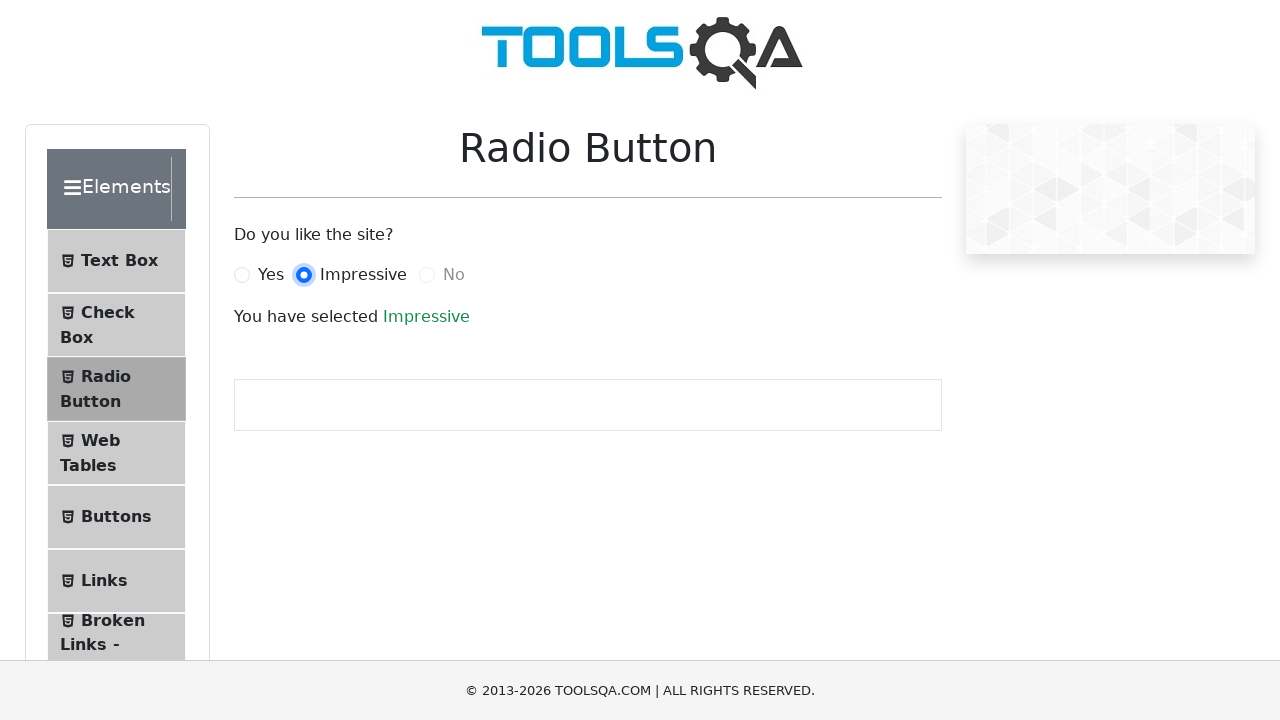

Assertion passed: 'Impressive' radio button selection verified
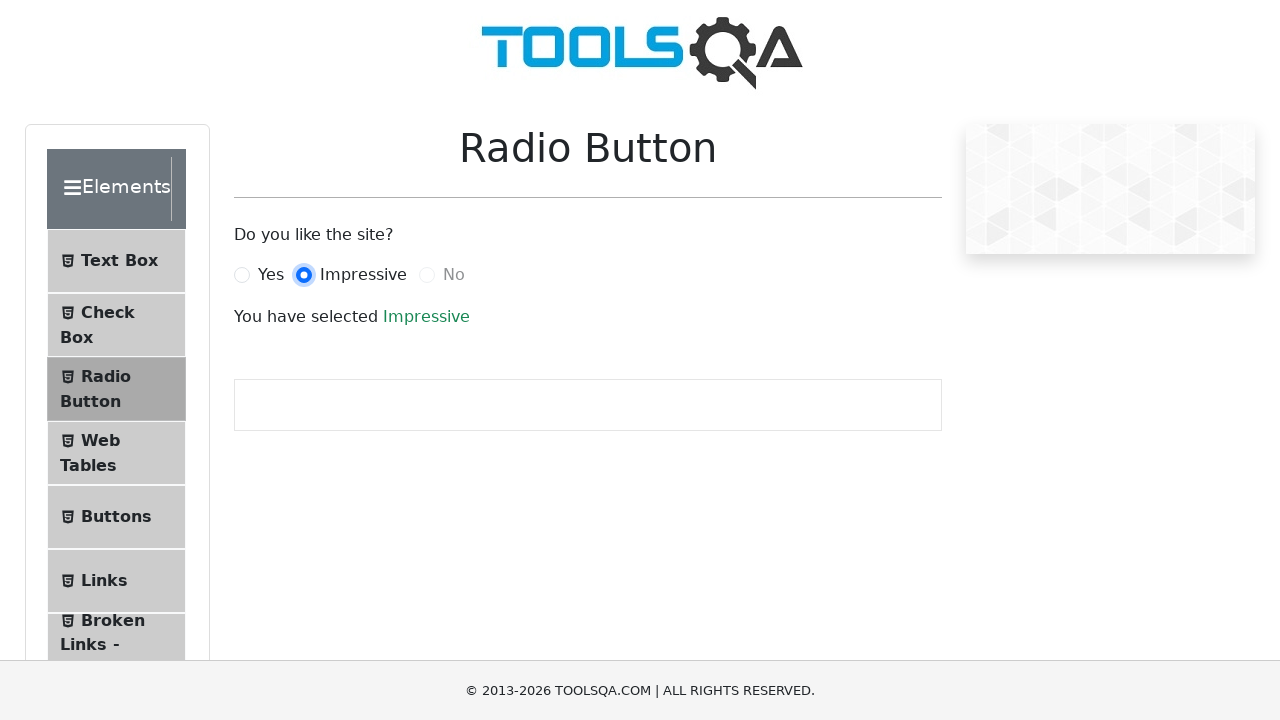

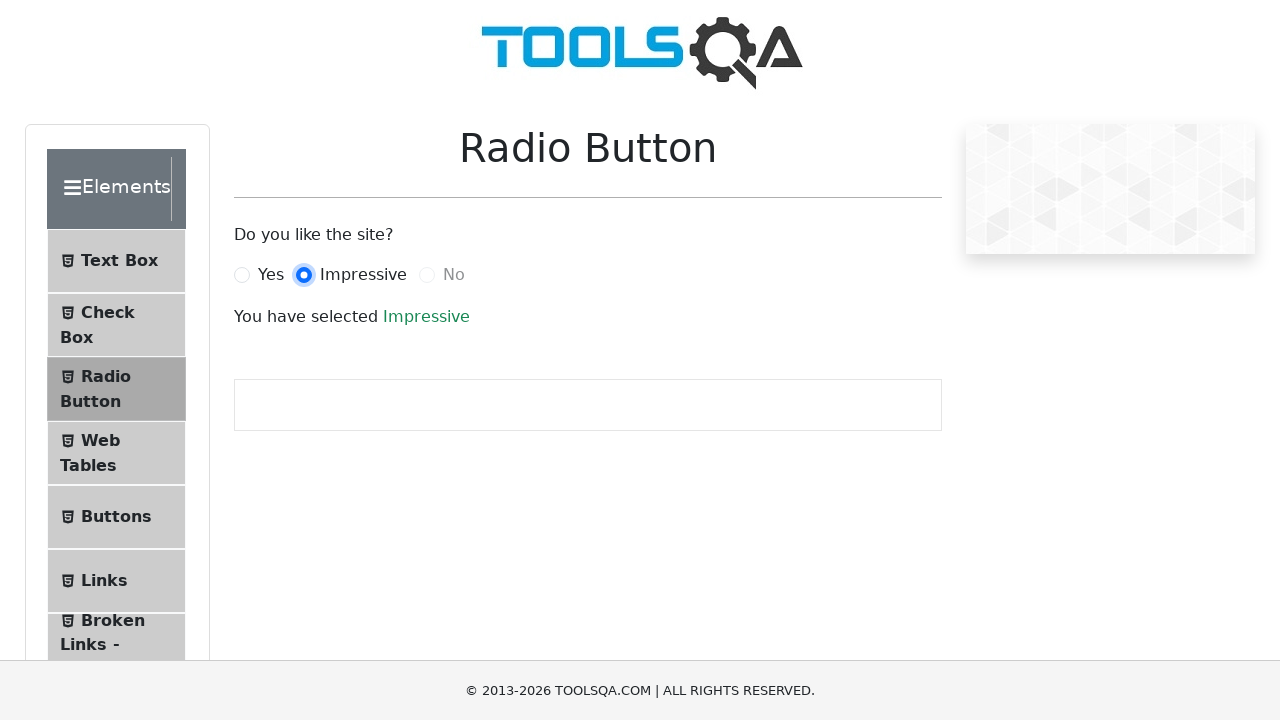